Tests selecting a different option from a dropdown menu

Starting URL: https://bonigarcia.dev/selenium-webdriver-java/

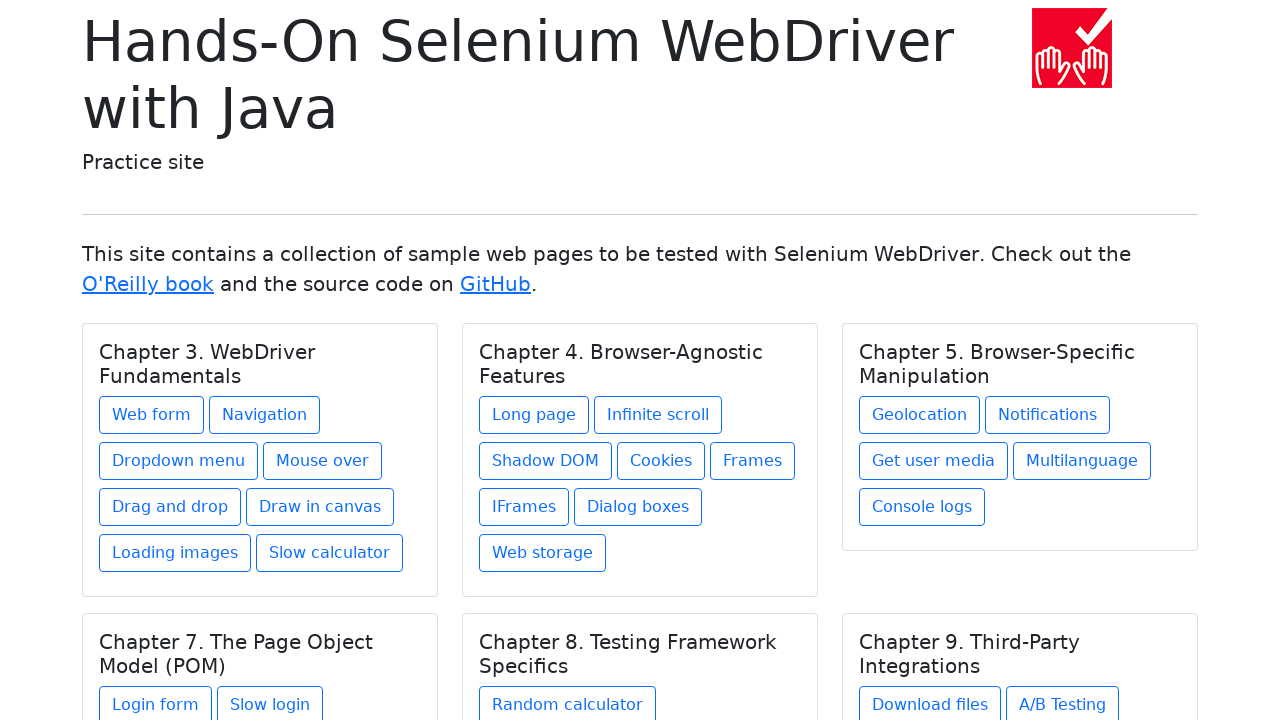

Clicked 'Web form' link to navigate to form page at (152, 415) on text=Web form
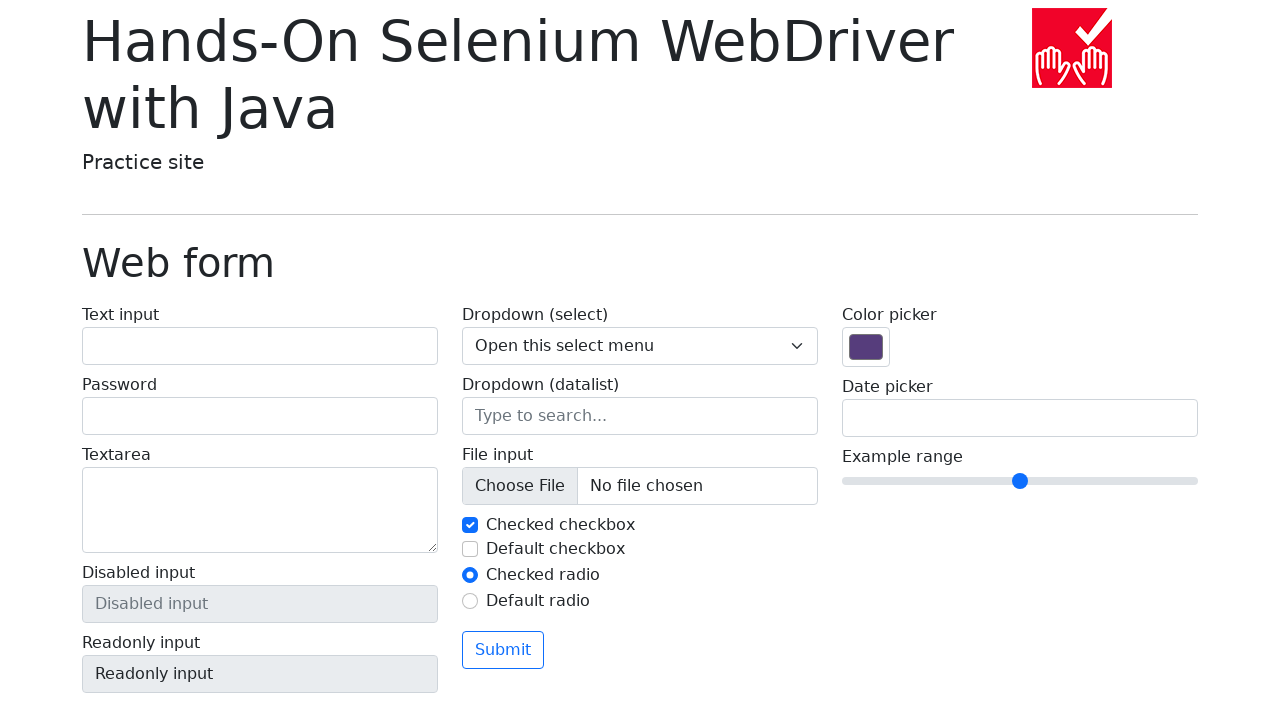

Selected third option (index 2) from dropdown menu on select[name='my-select']
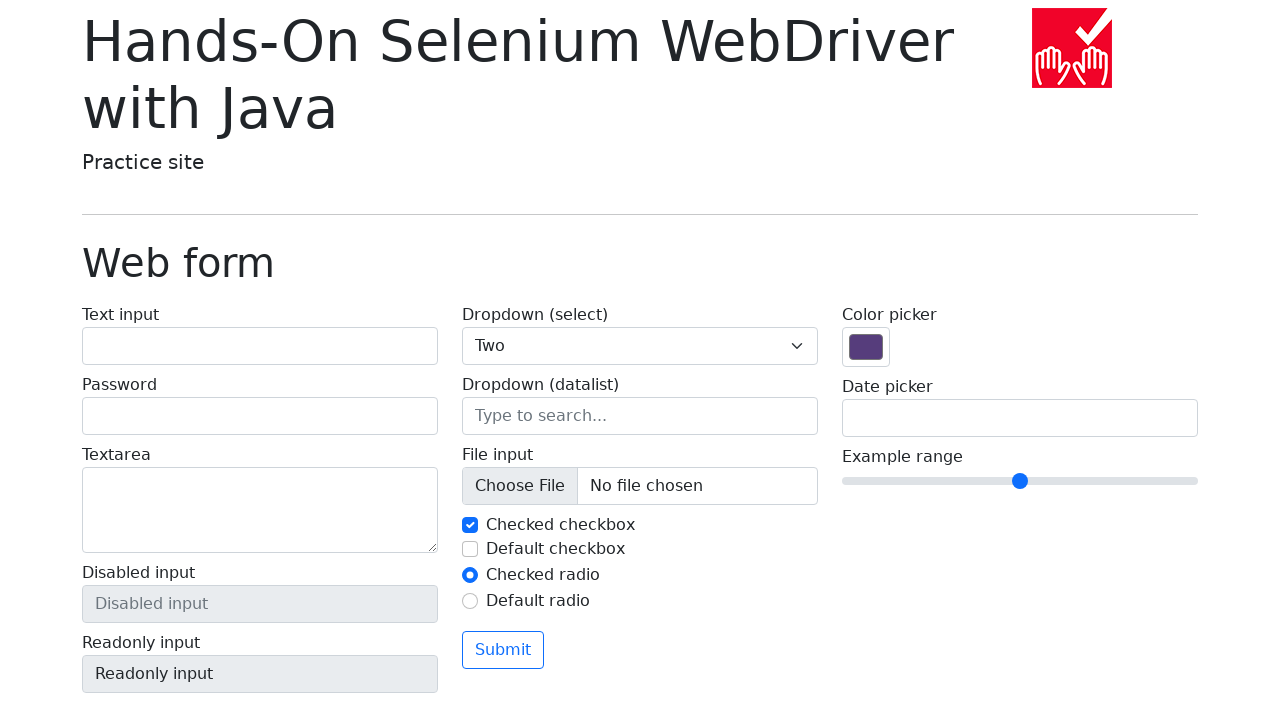

Retrieved selected option text from dropdown
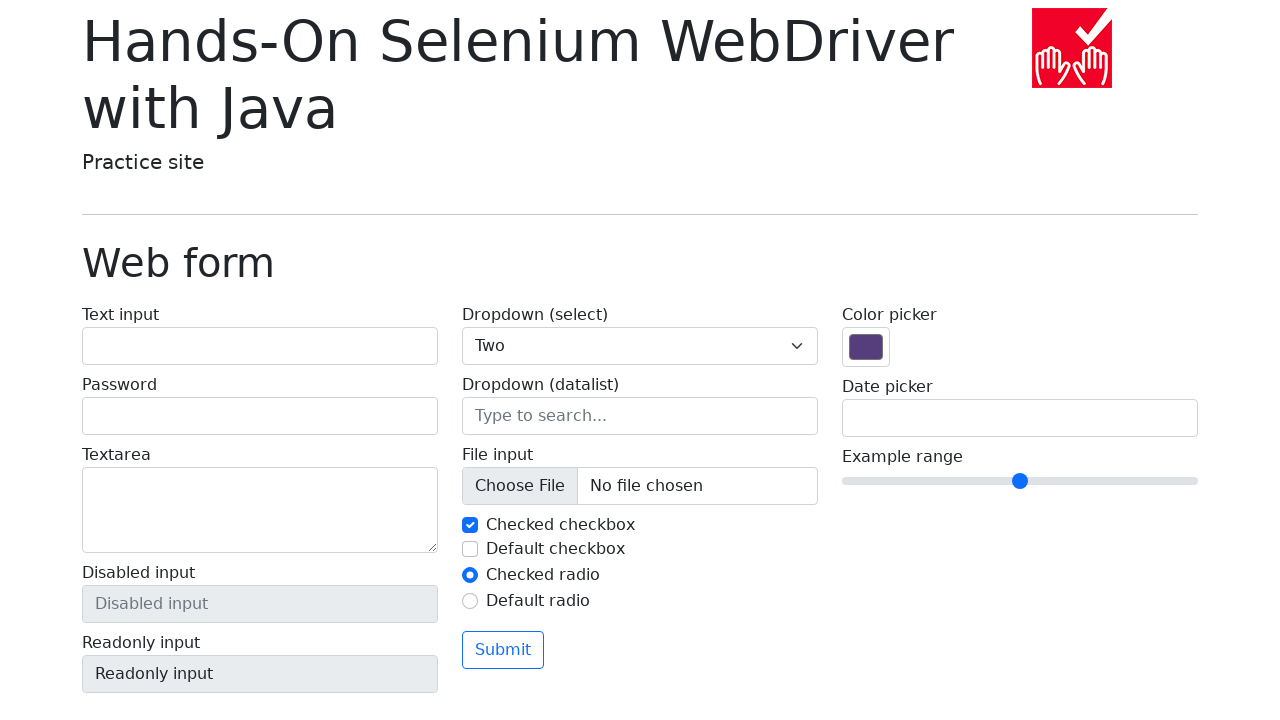

Verified that selected option text equals 'Two'
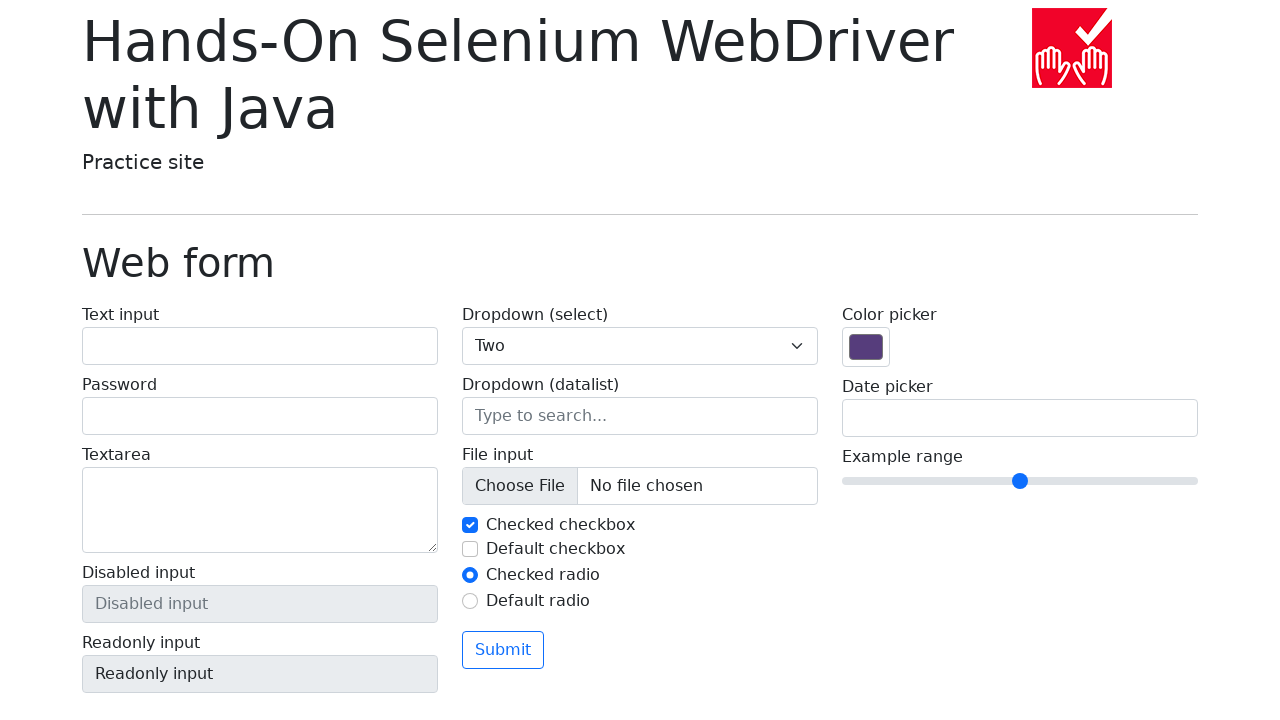

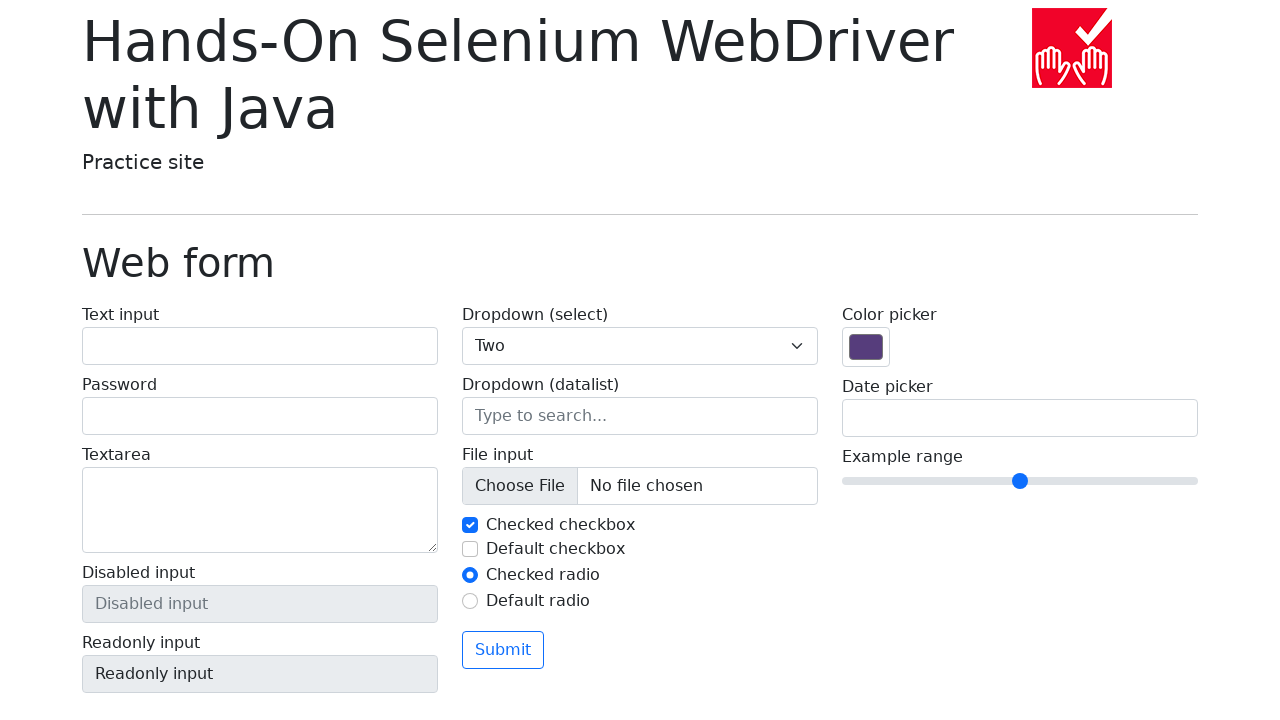